Tests that the page contains "PRODUCT STORE" text

Starting URL: https://www.demoblaze.com/cart.html

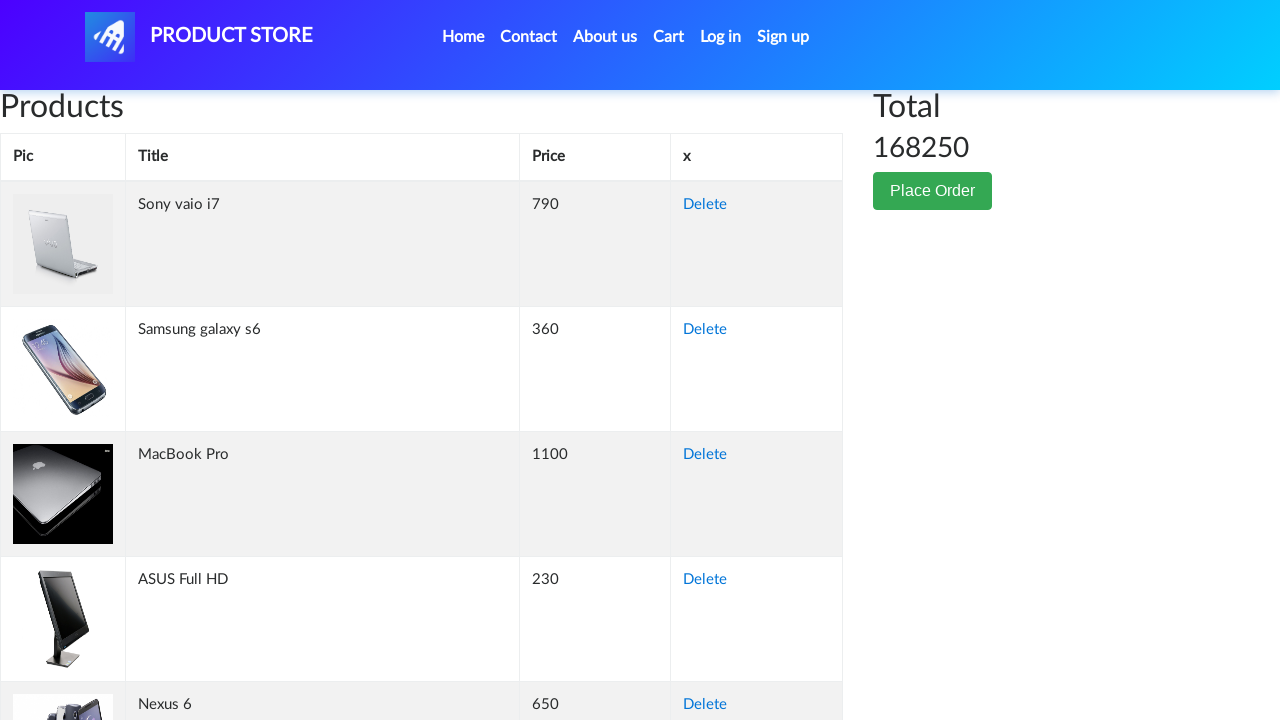

Navigated to cart page at https://www.demoblaze.com/cart.html
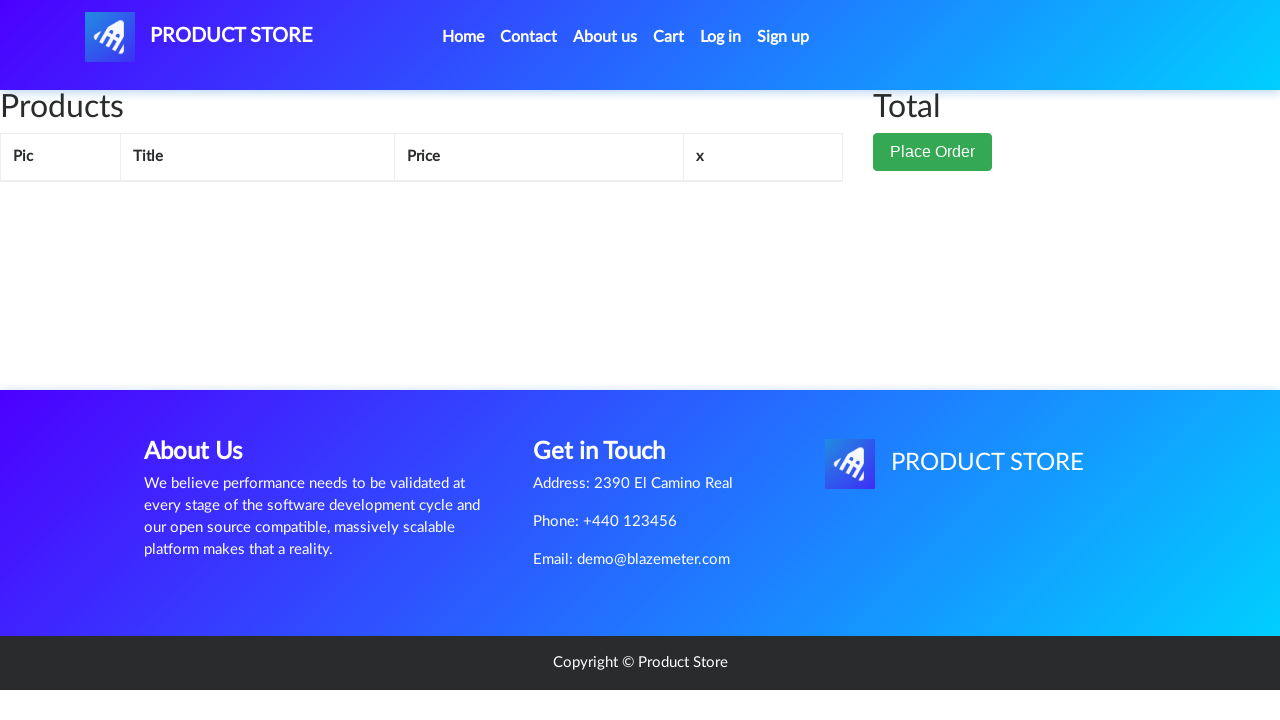

Verified page contains 'PRODUCT STORE' text
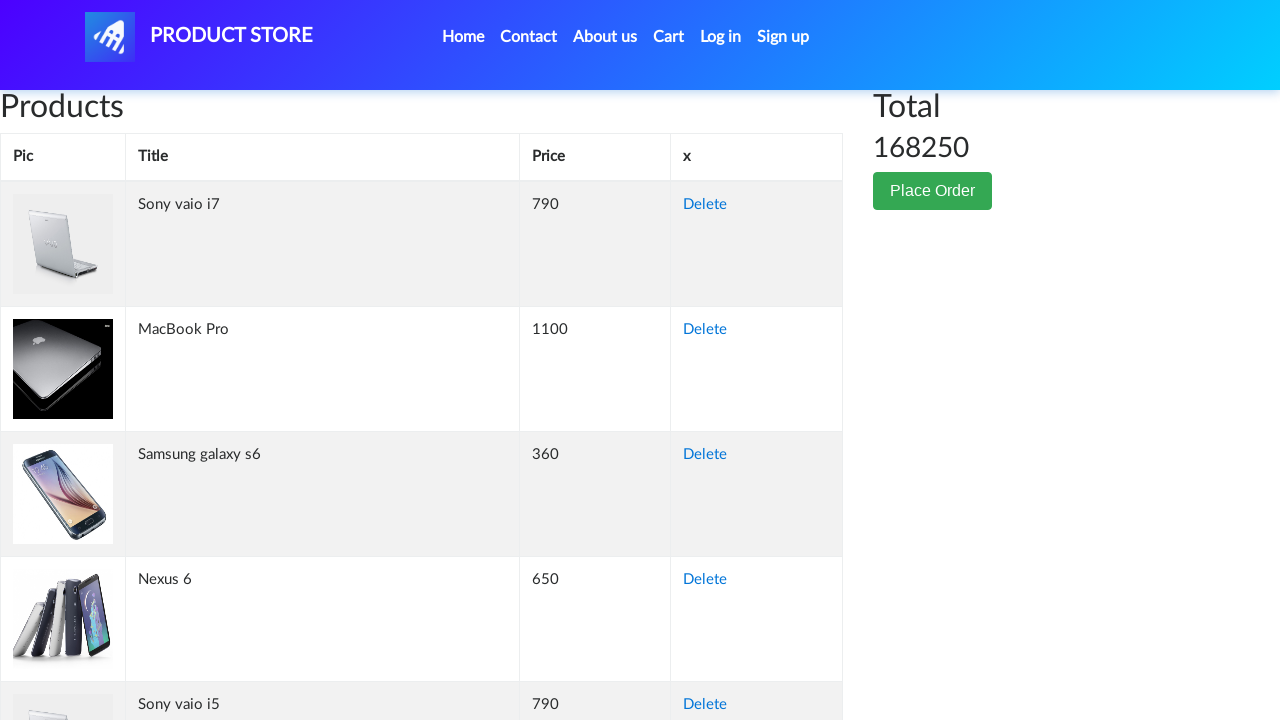

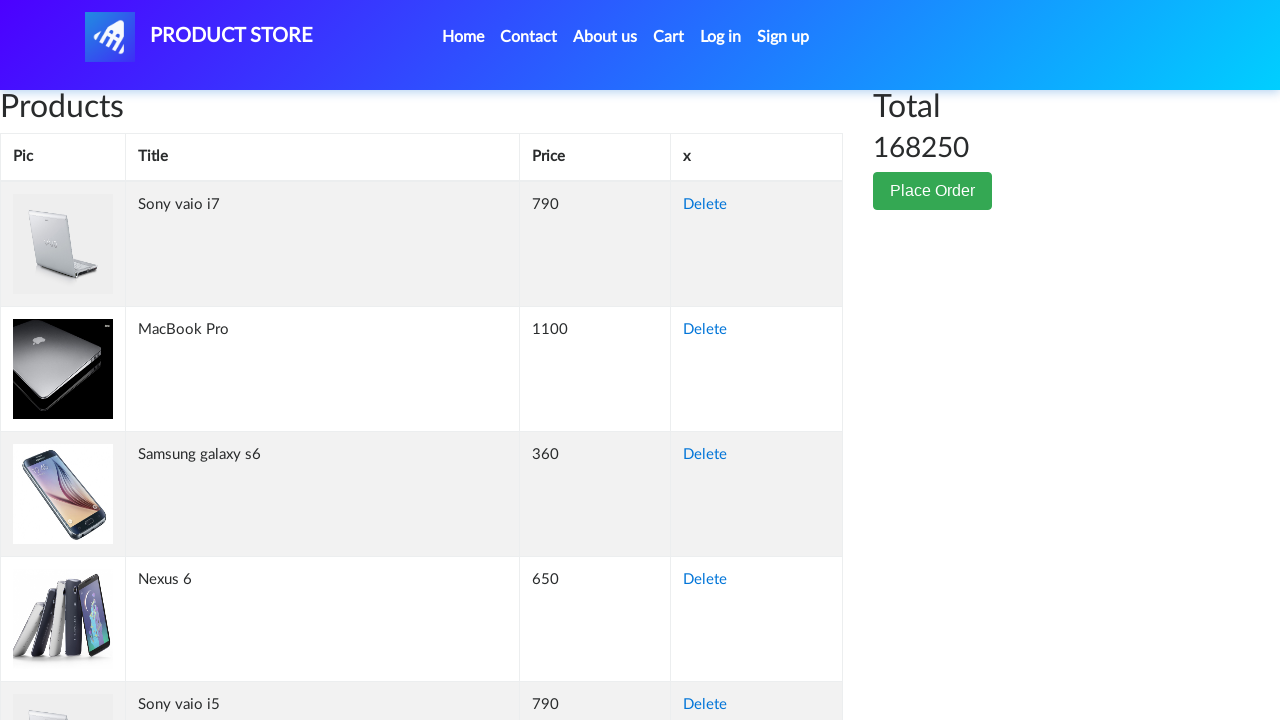